Tests the sortable data table functionality by clicking on the "Last Name" column header and verifying that the table rows are sorted alphabetically.

Starting URL: http://the-internet.herokuapp.com/tables

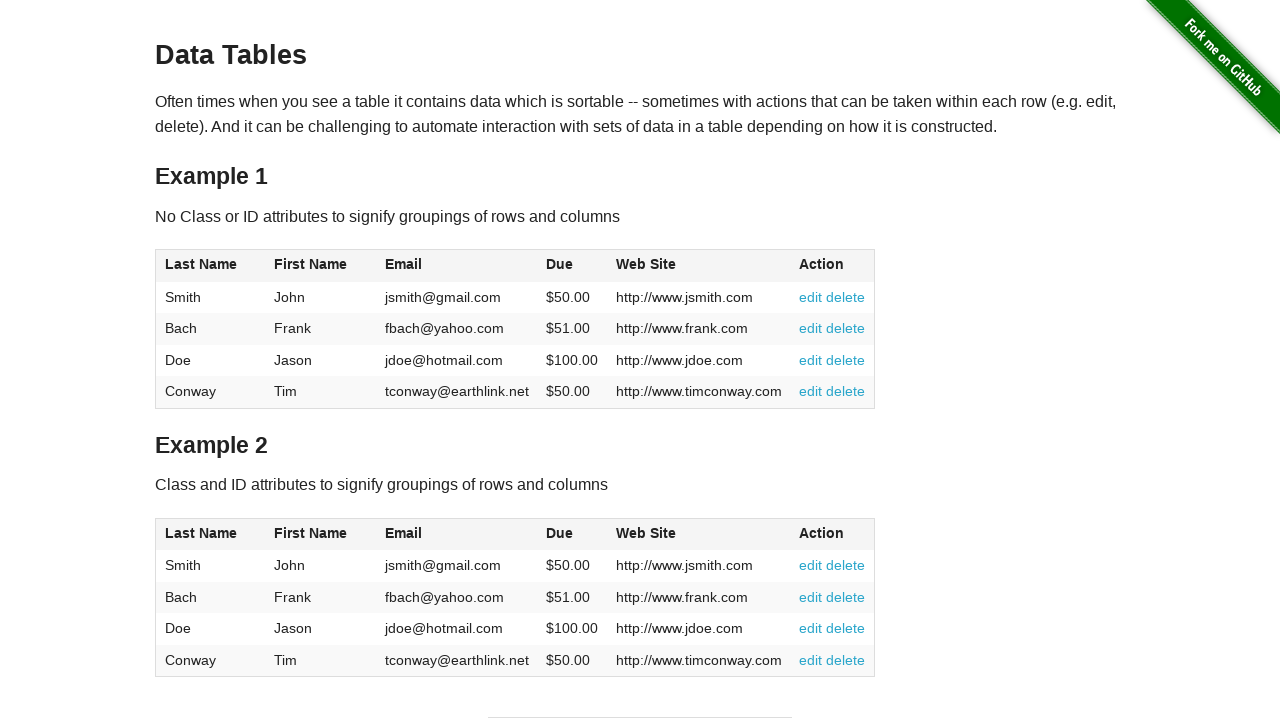

Located all last name cells in the first column of the table
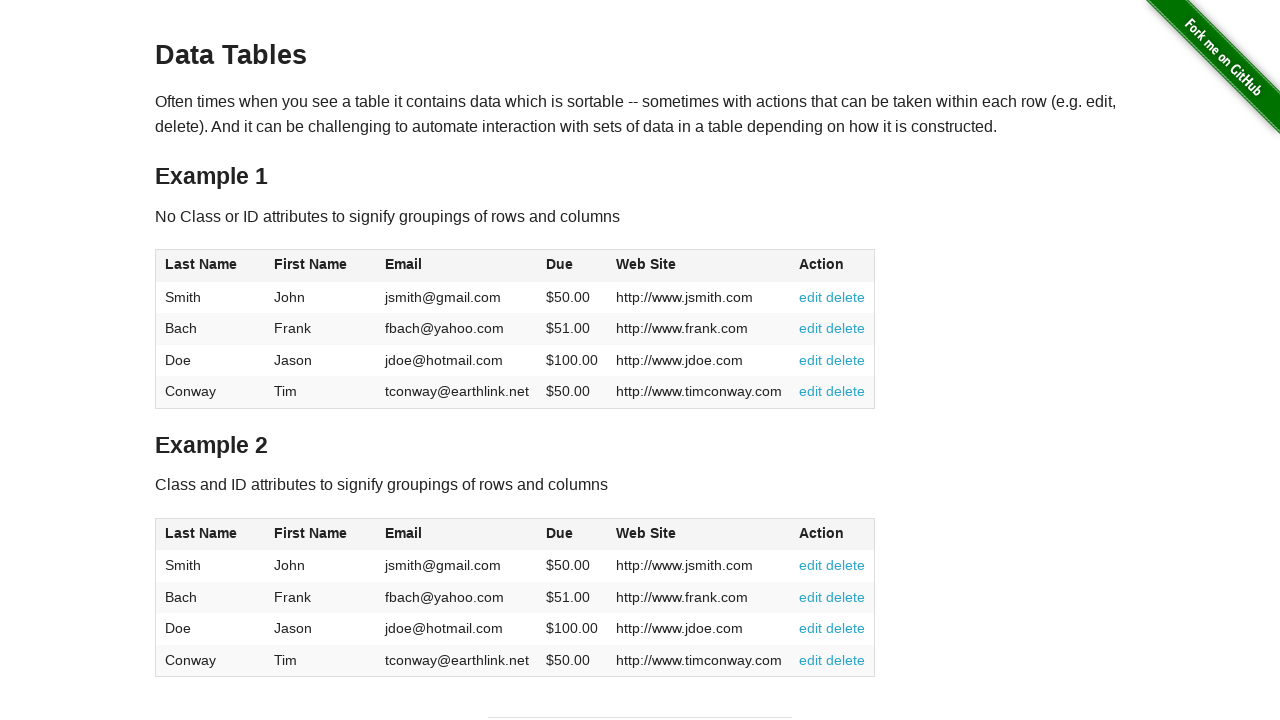

Extracted initial last names from table cells
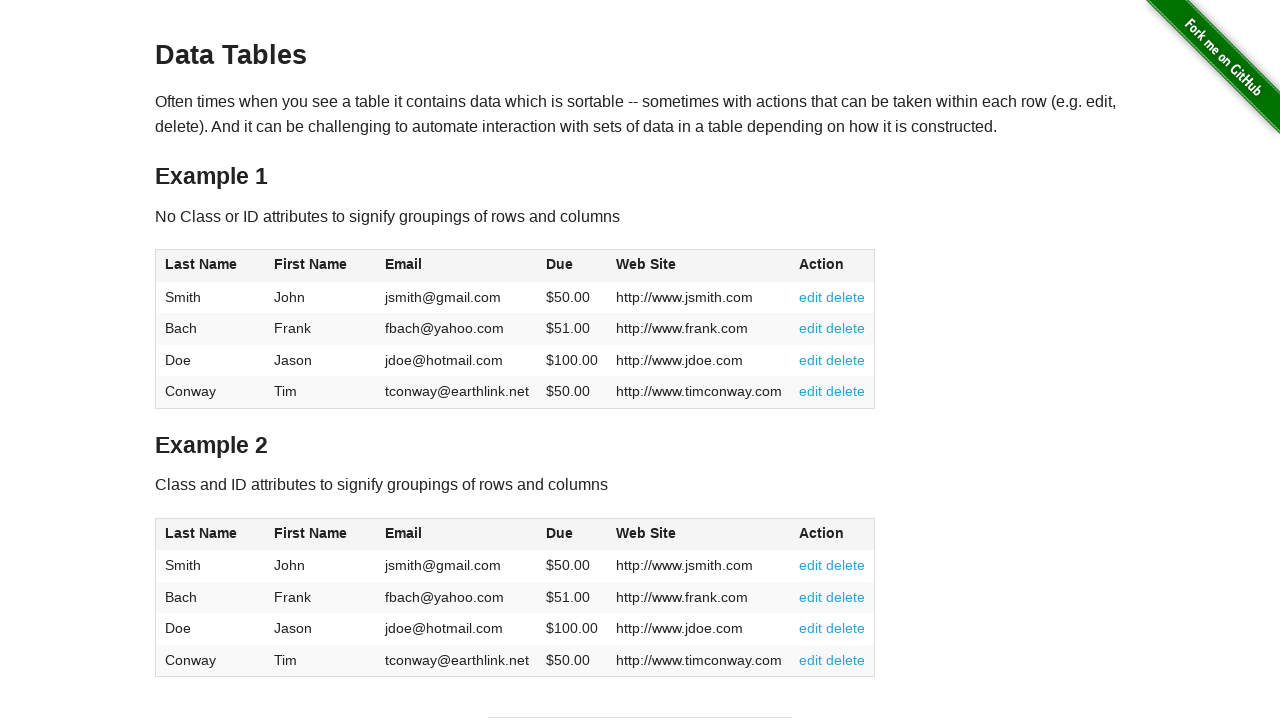

Created expected sorted list of last names
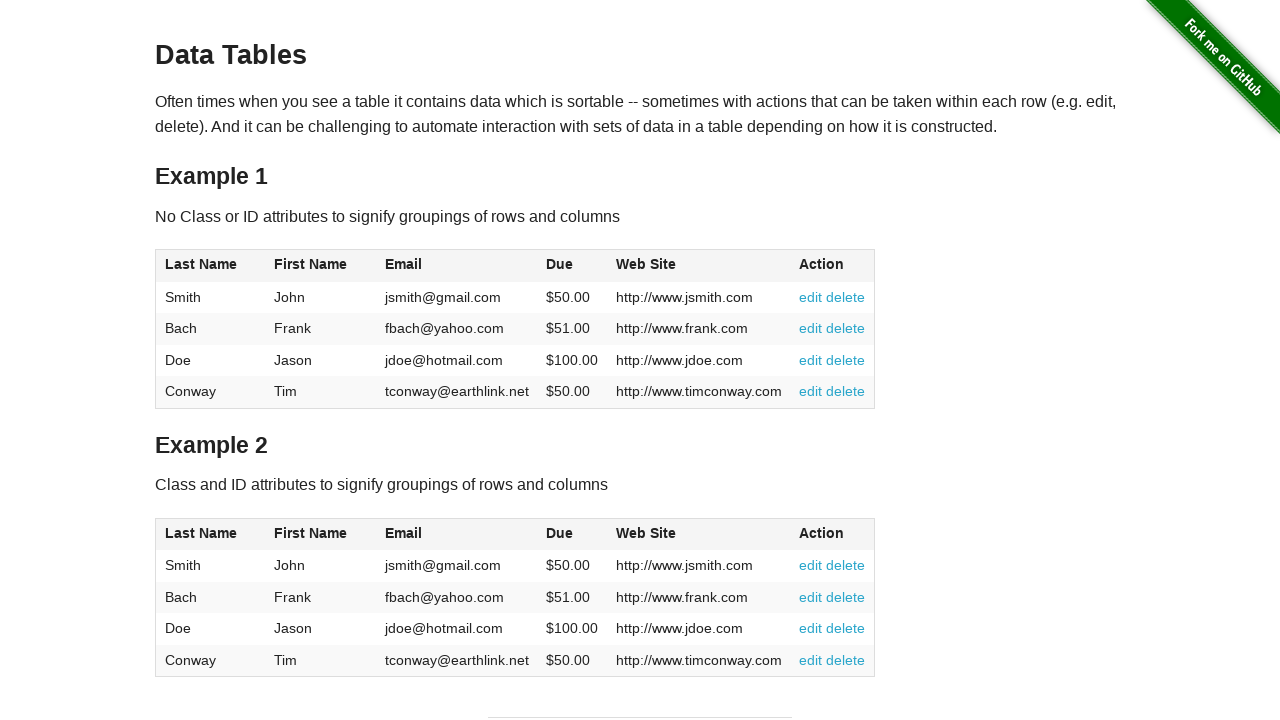

Clicked on the Last Name column header to sort the table at (201, 264) on xpath=//table[@id='table1']/thead/tr/th[1]/span
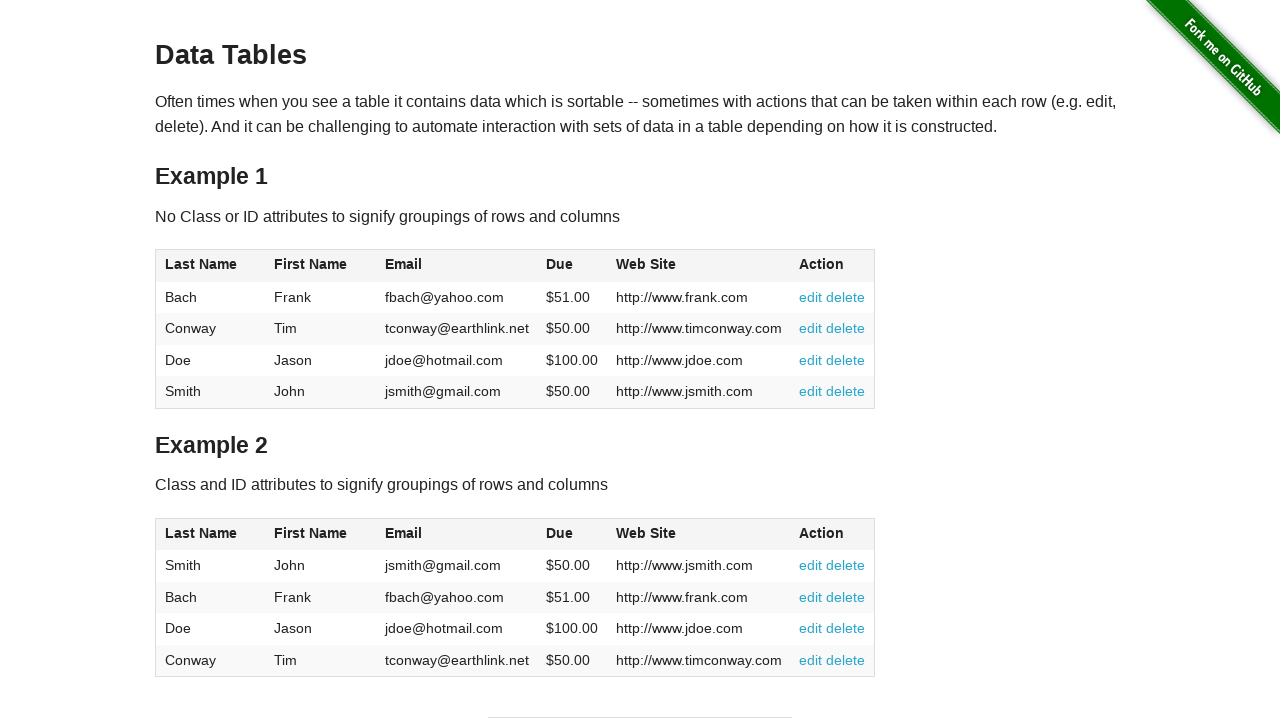

Waited 500ms for the sort operation to complete
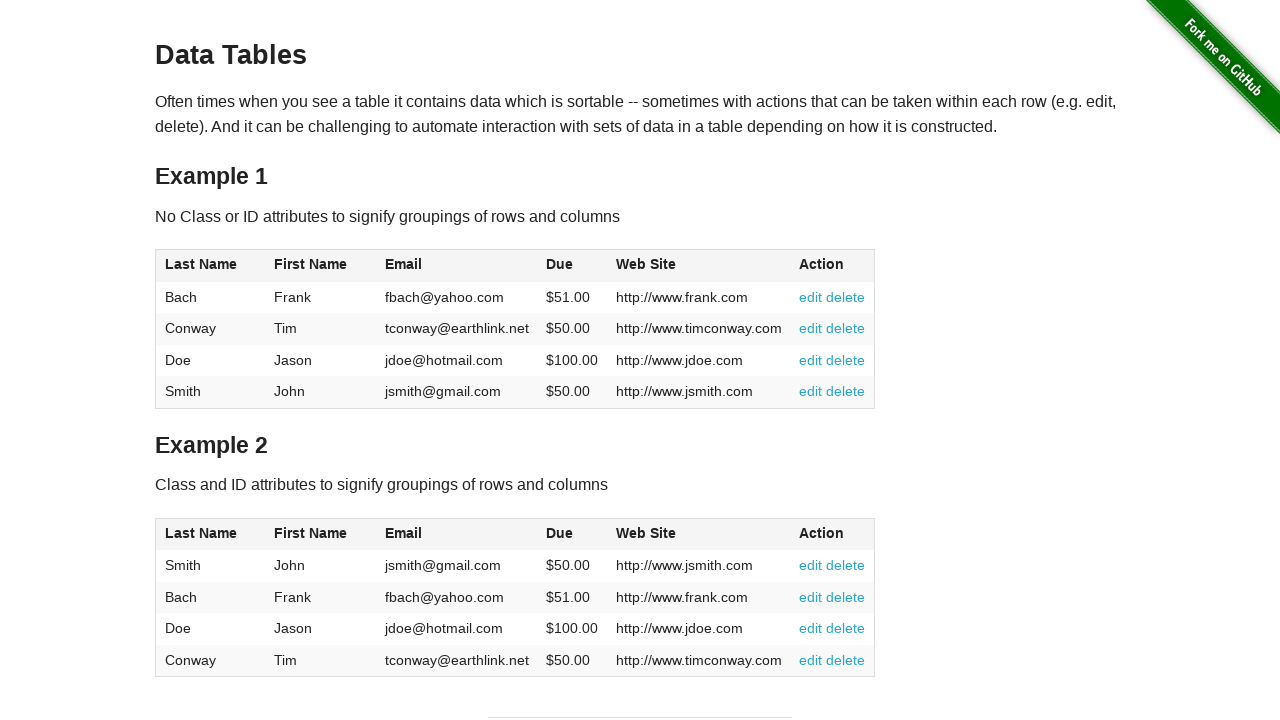

Located all last name cells after sorting
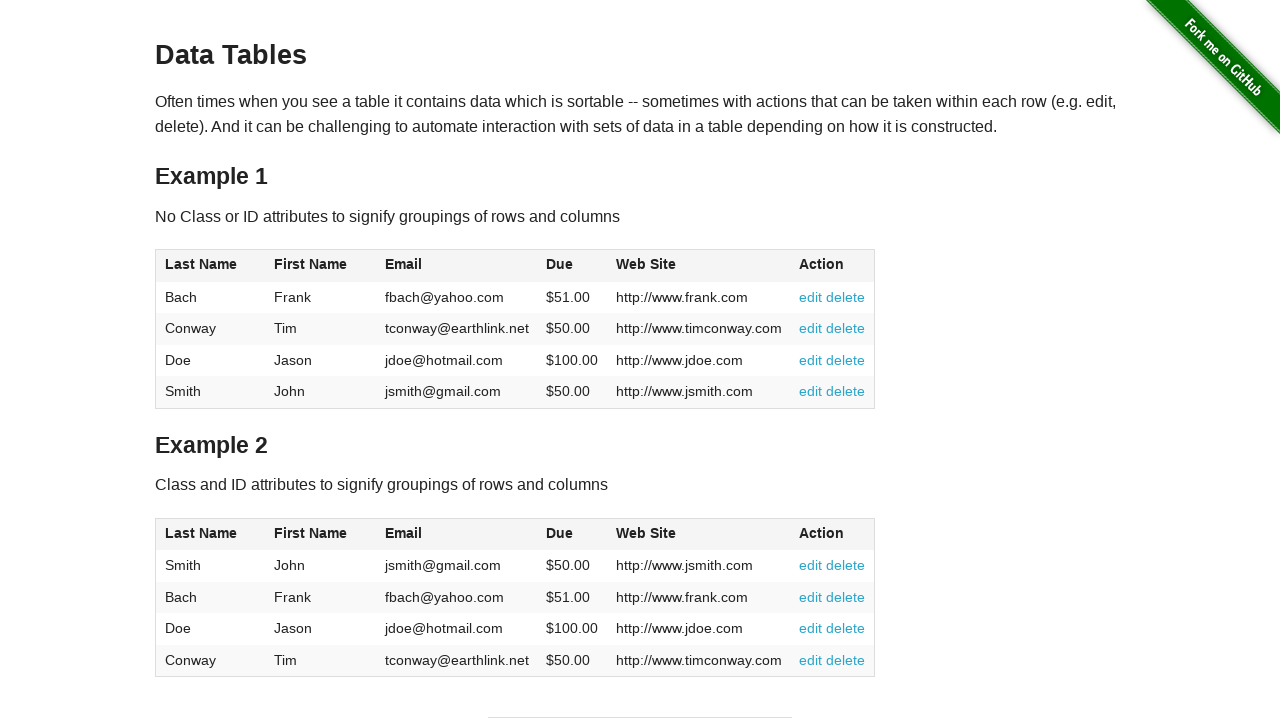

Extracted sorted last names from table cells
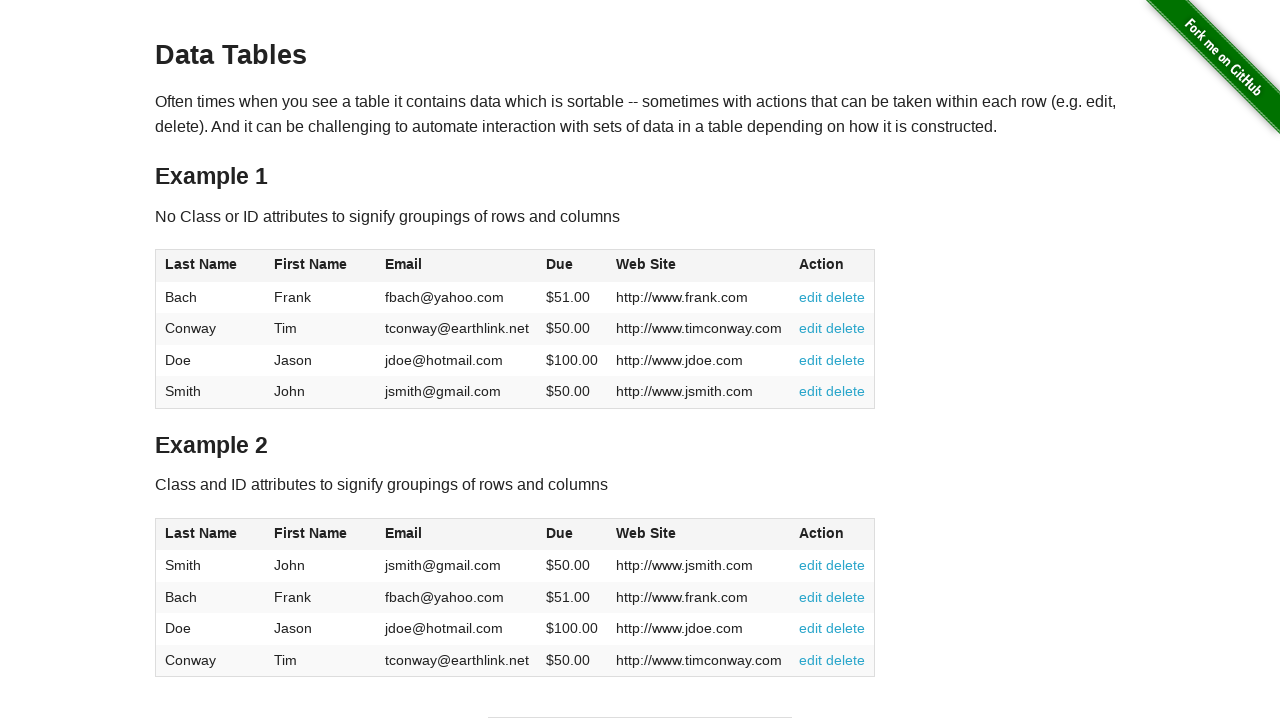

Verified that table rows are sorted alphabetically by last name
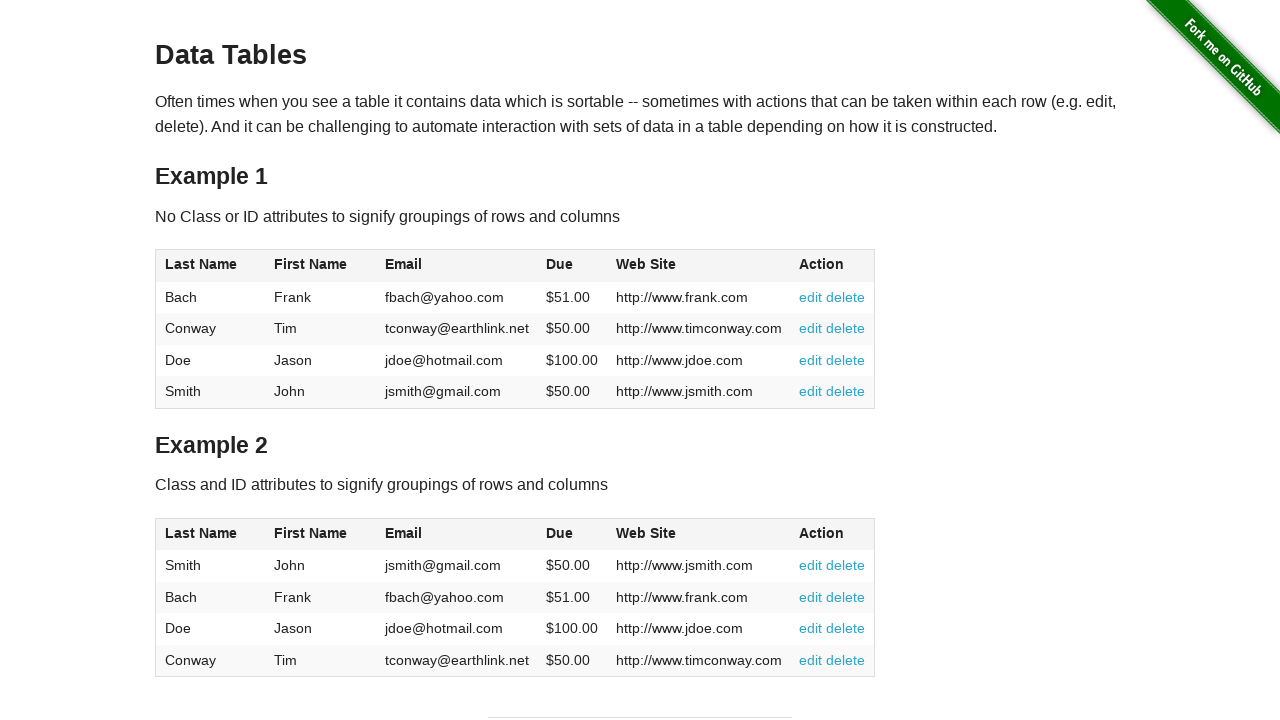

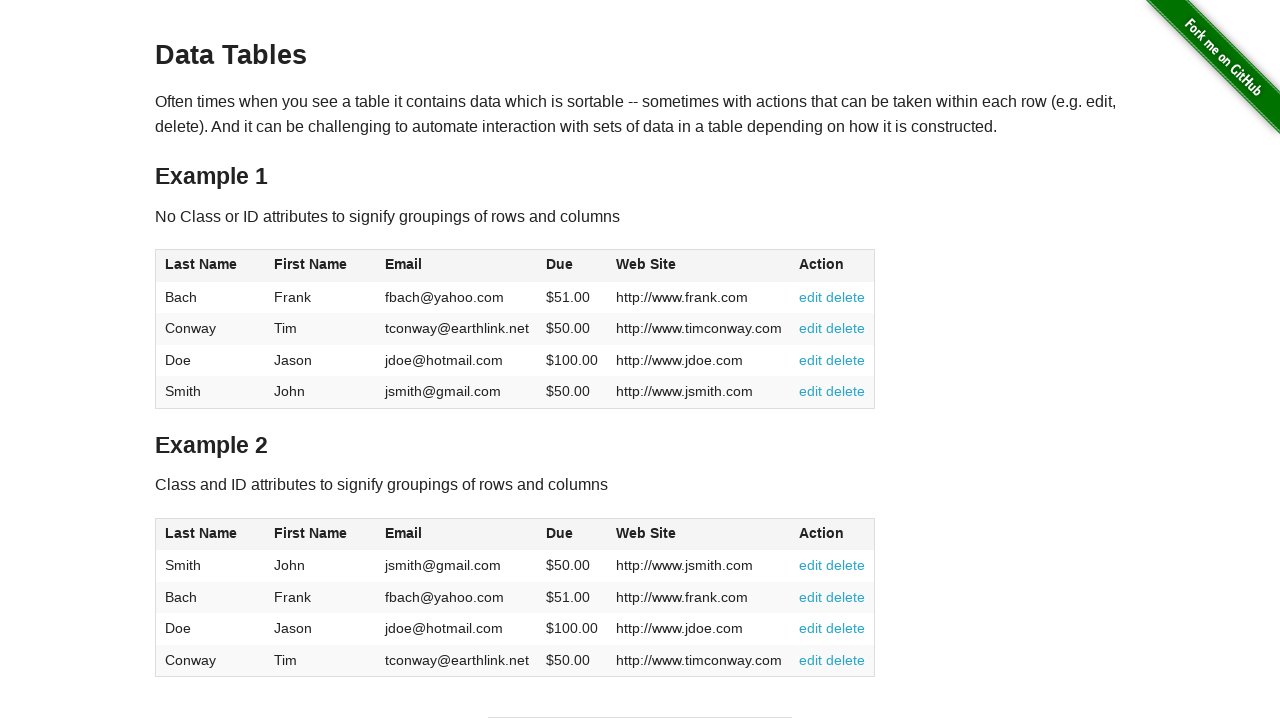